Tests Target.com search functionality by clearing the search box, entering a product query, and clicking the search button

Starting URL: https://www.target.com/

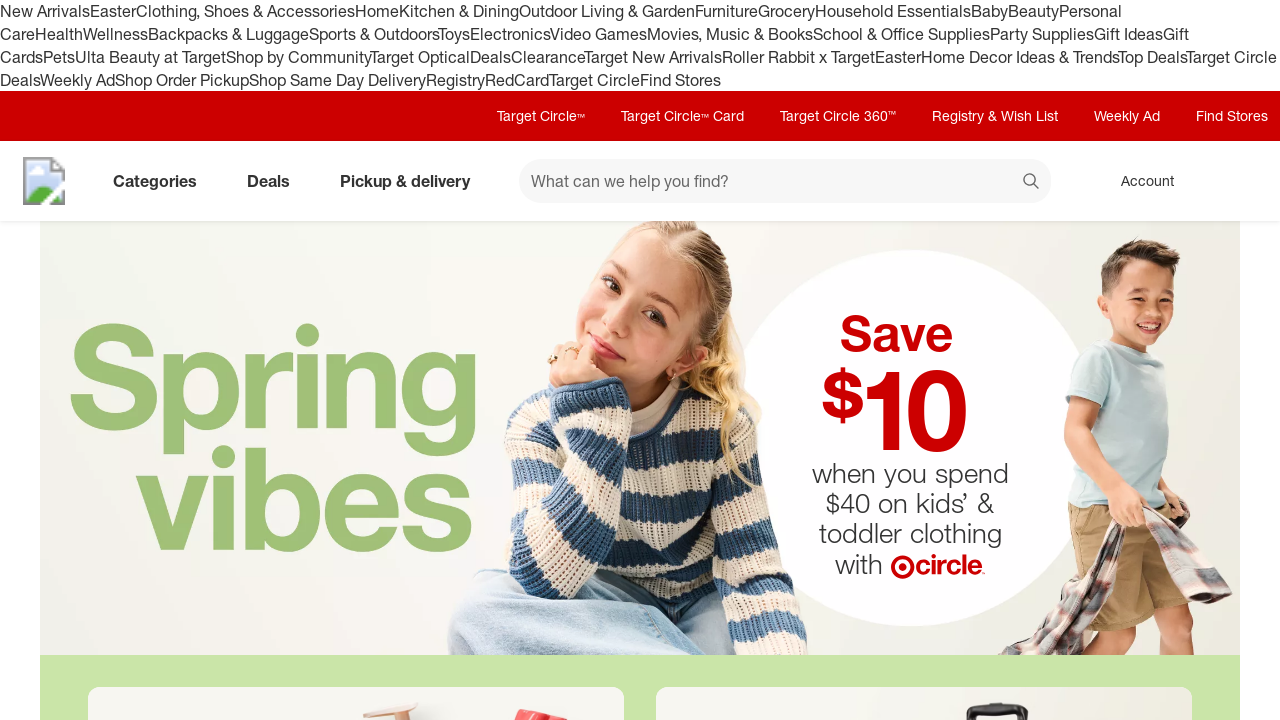

Waited for page to load with networkidle state
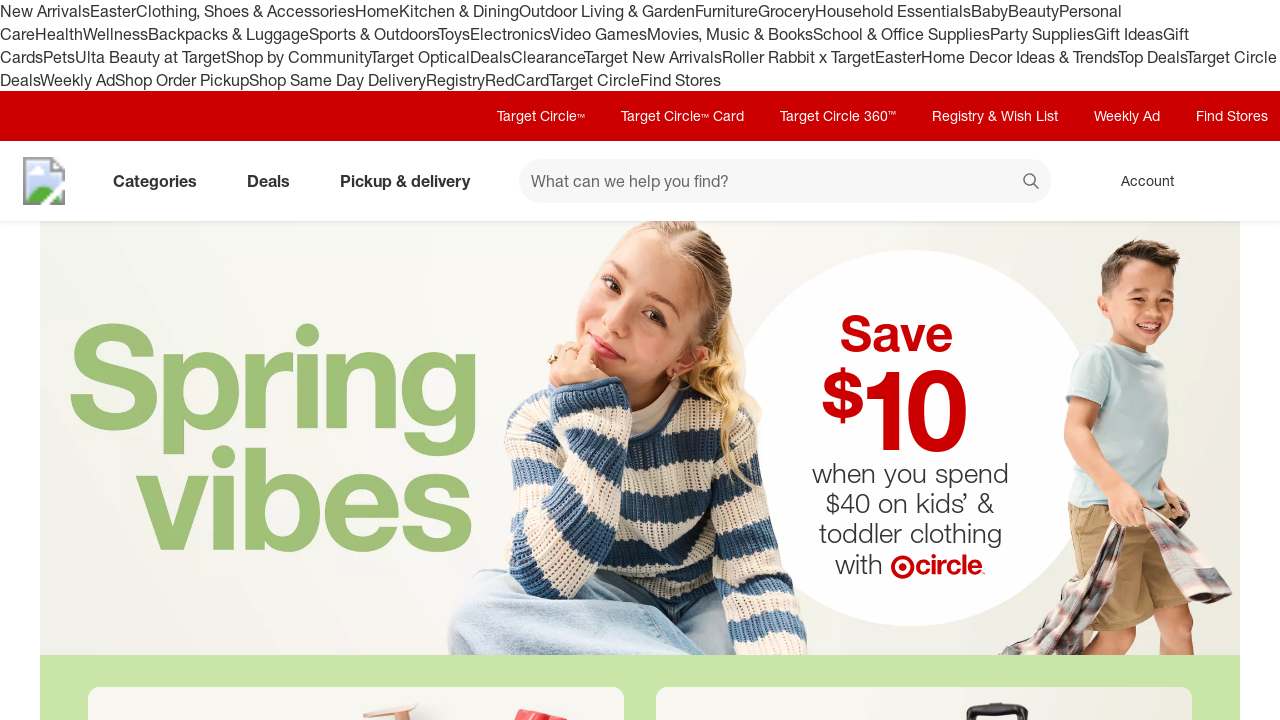

Cleared the search box on #search
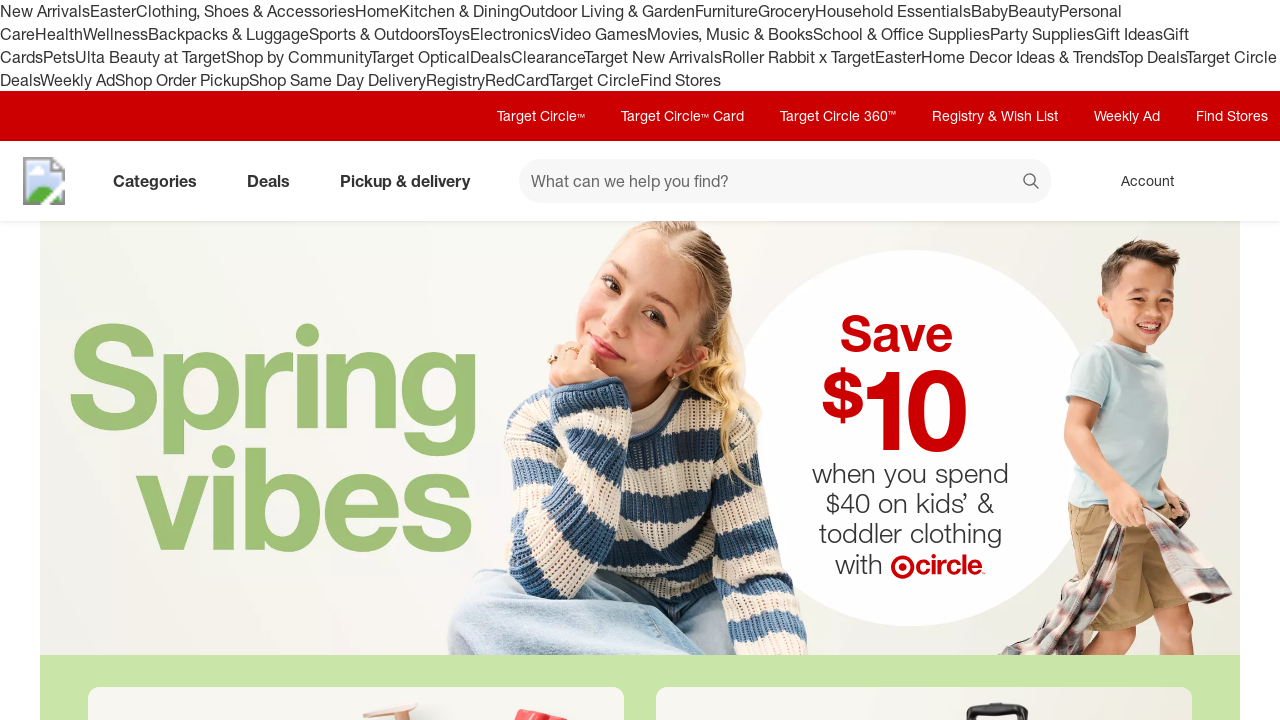

Entered 'wireless headphones' in search field on #search
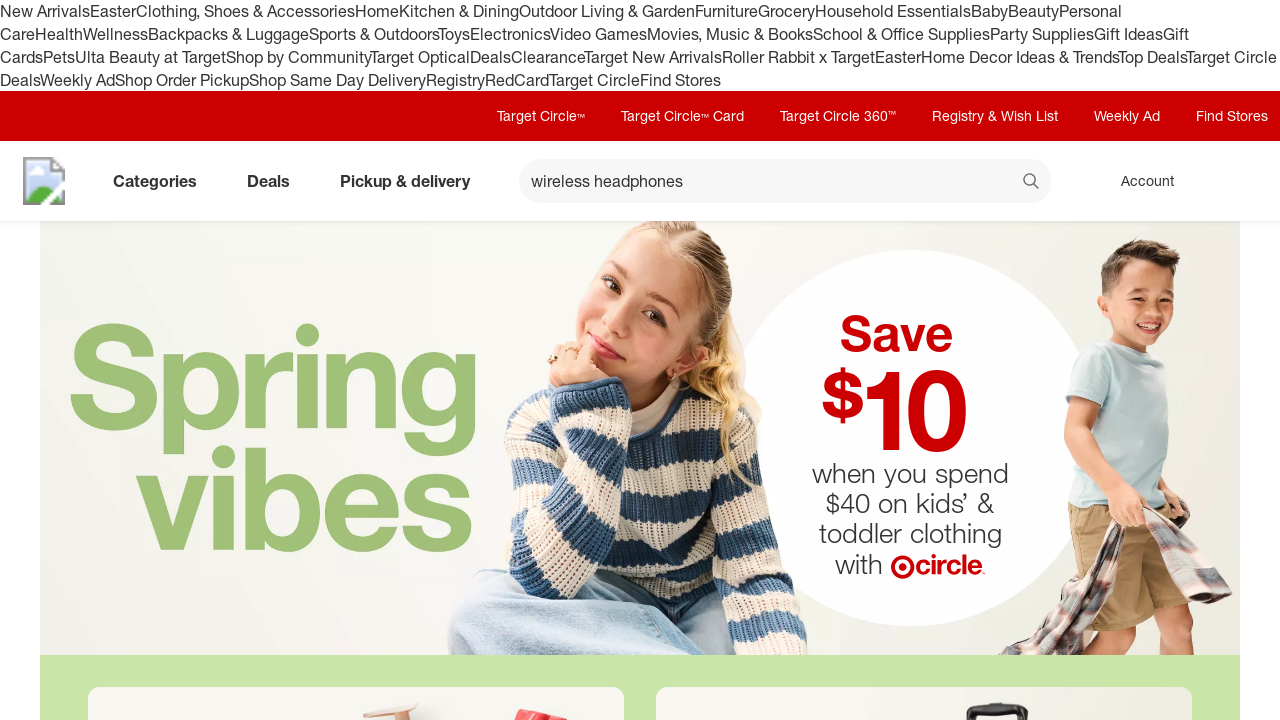

Clicked the search button at (1032, 183) on [data-test='@web/Search/SearchButton']
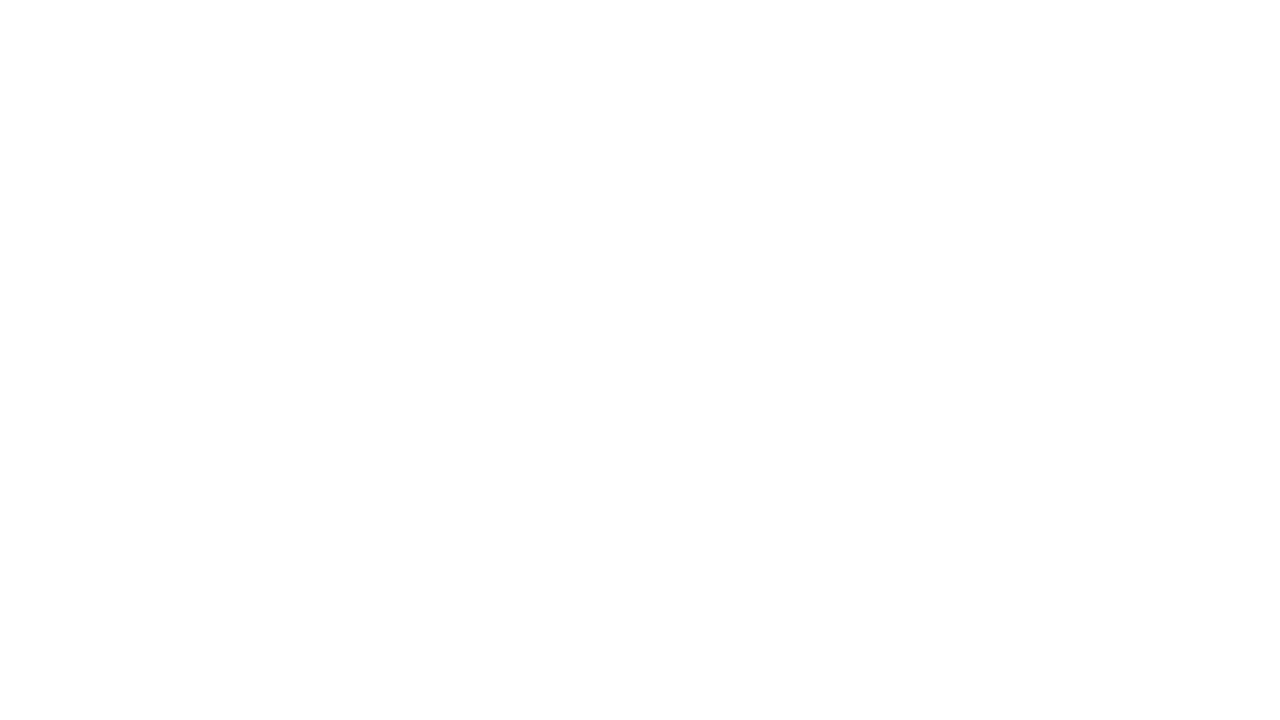

Waited for search results to load with networkidle state
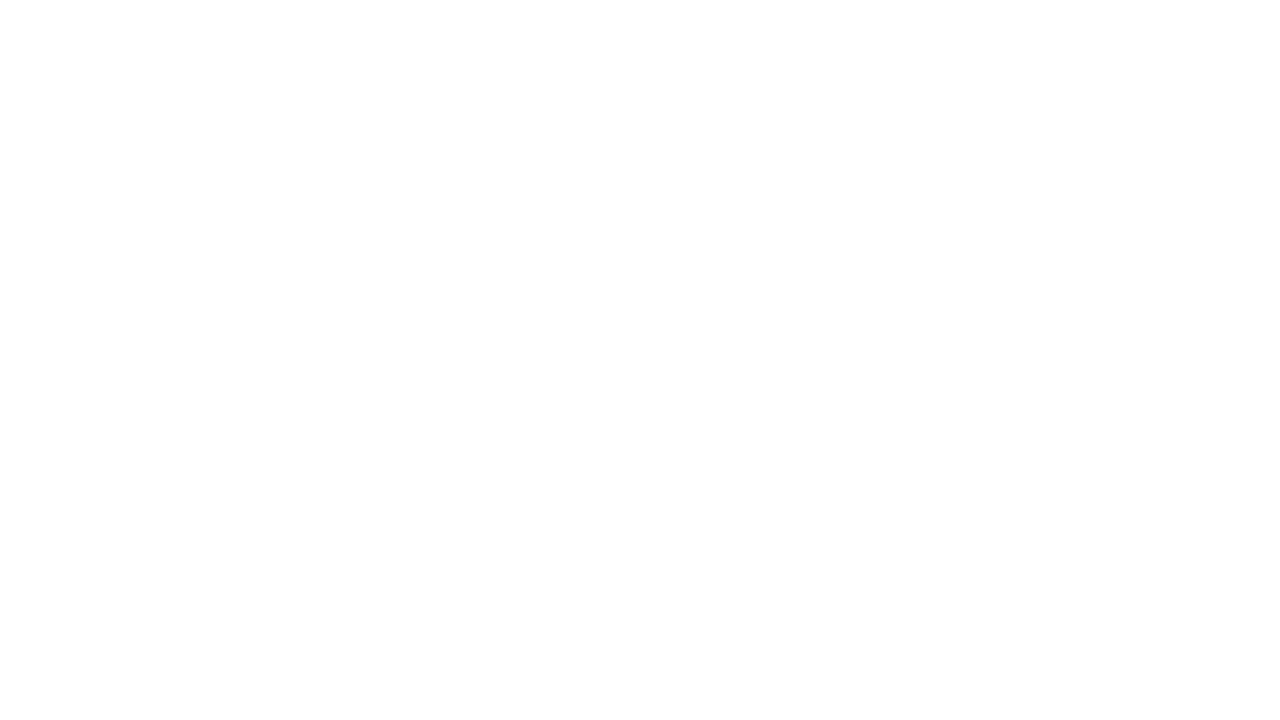

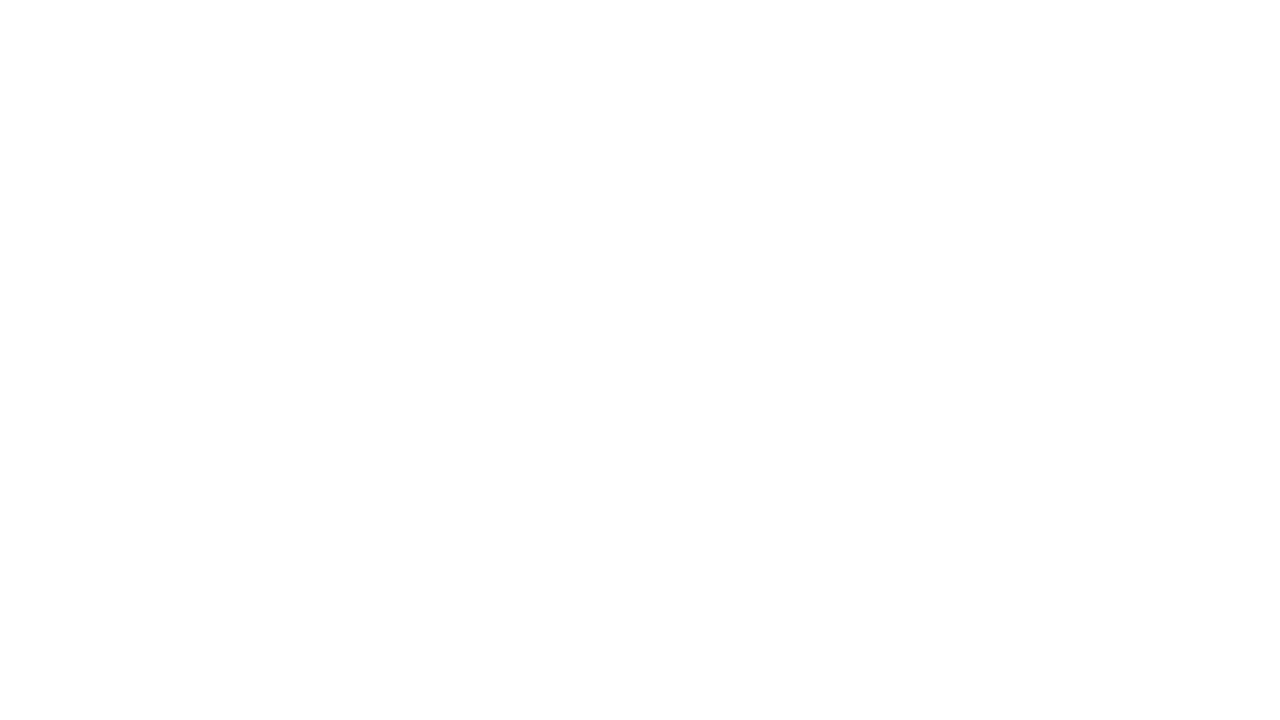